Tests JavaScript alert handling by triggering different types of alerts (simple alert, confirm dialog, and prompt) and interacting with them through accept, dismiss, and text input actions.

Starting URL: https://www.leafground.com/alert.xhtml

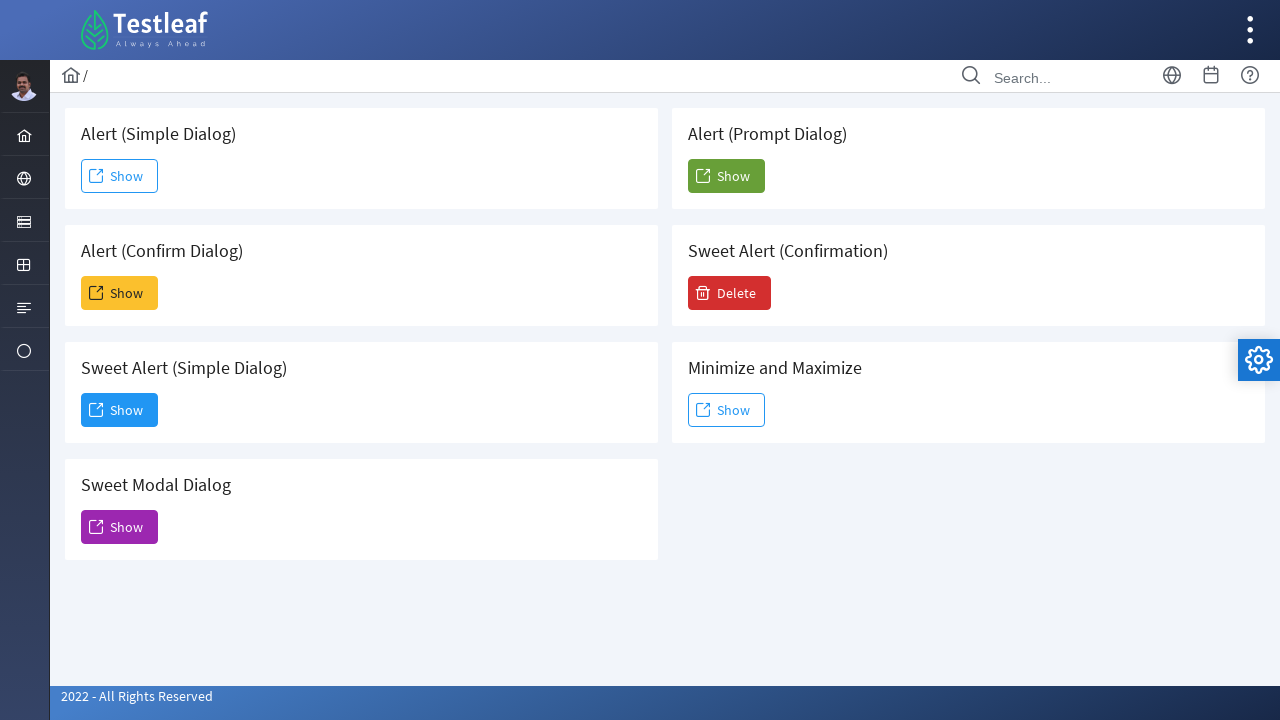

Clicked first 'Show' button to trigger simple alert at (120, 176) on xpath=//span[text()='Show']
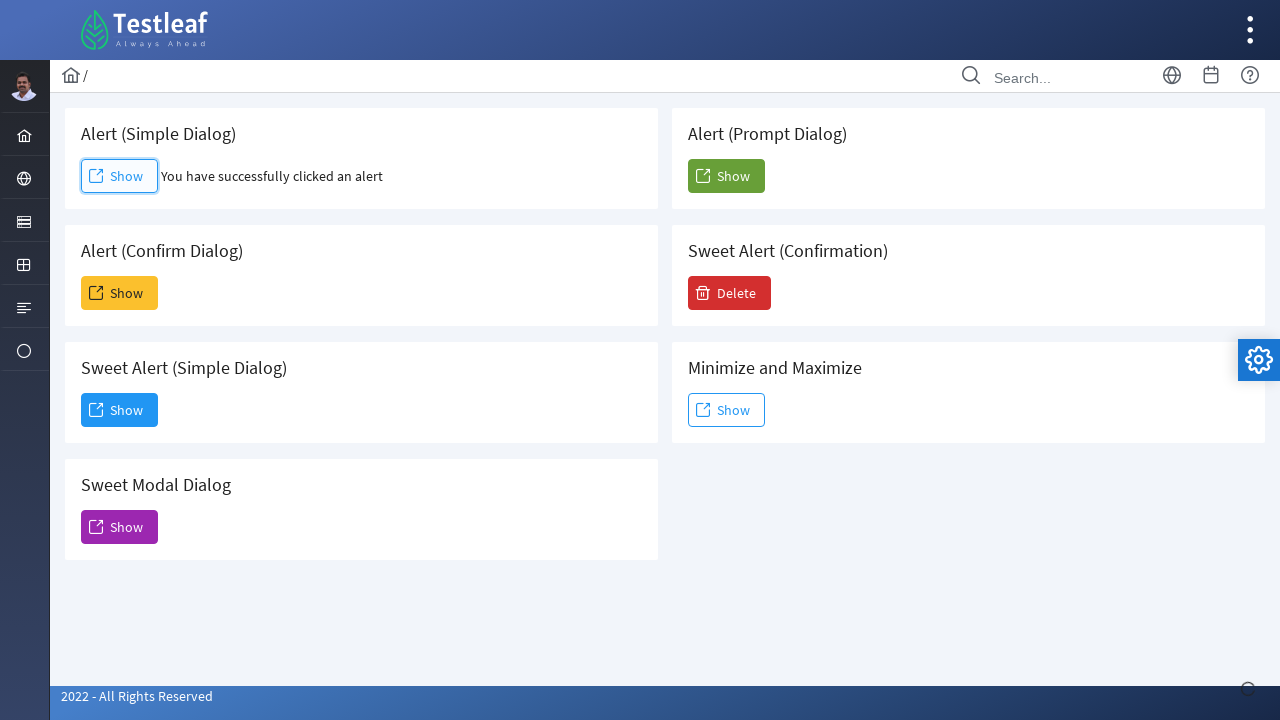

Set up dialog handler to accept simple alert
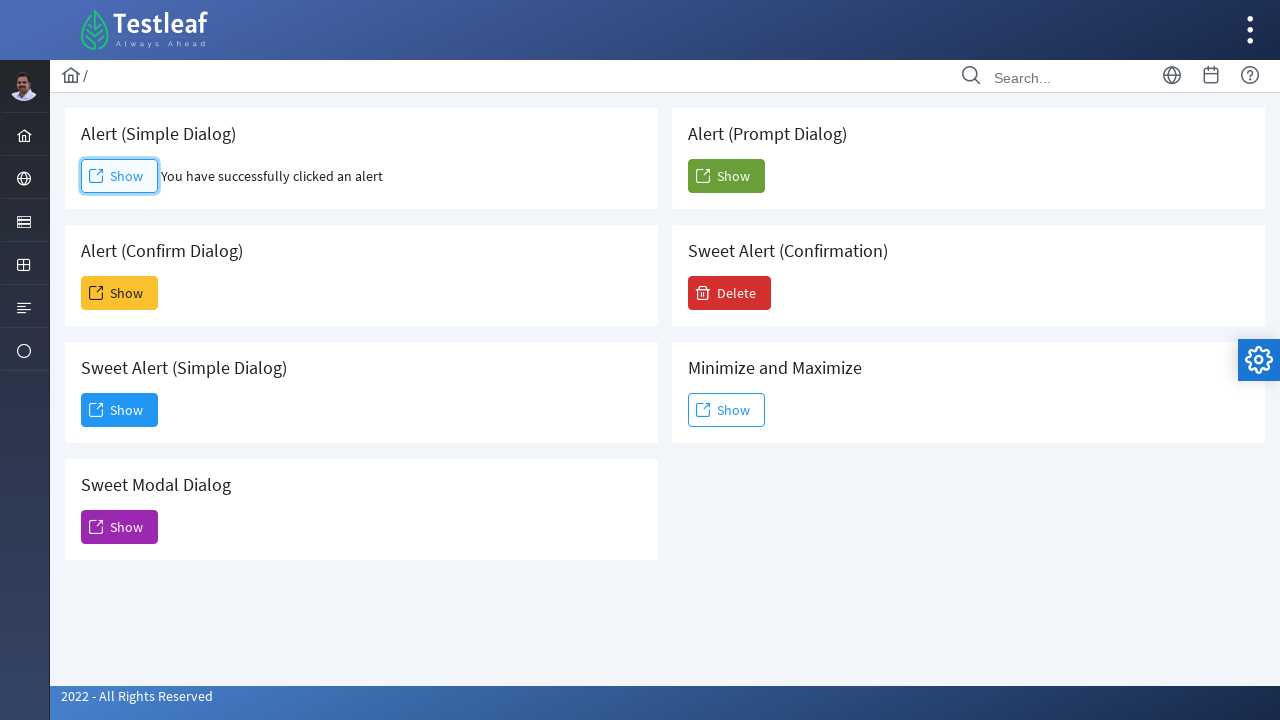

Simple alert result displayed
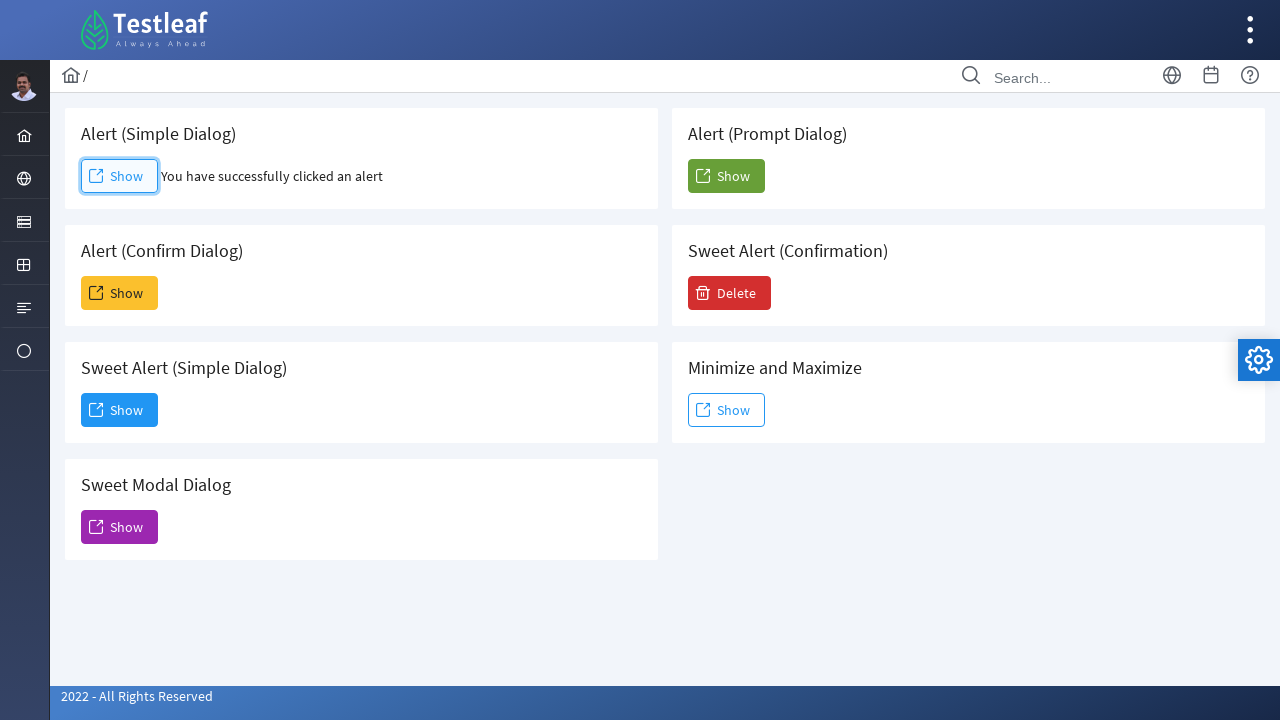

Clicked second 'Show' button to trigger confirm dialog at (120, 293) on (//span[text()='Show'])[2]
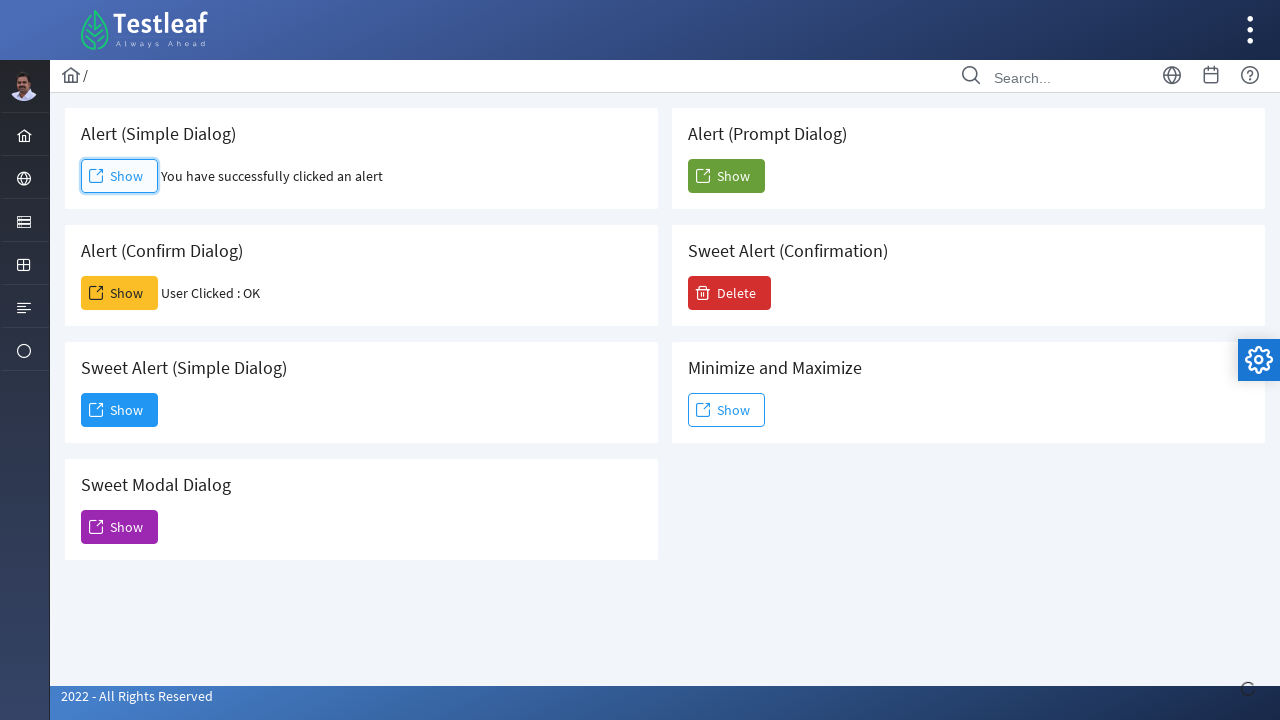

Set up dialog handler to accept confirm dialog
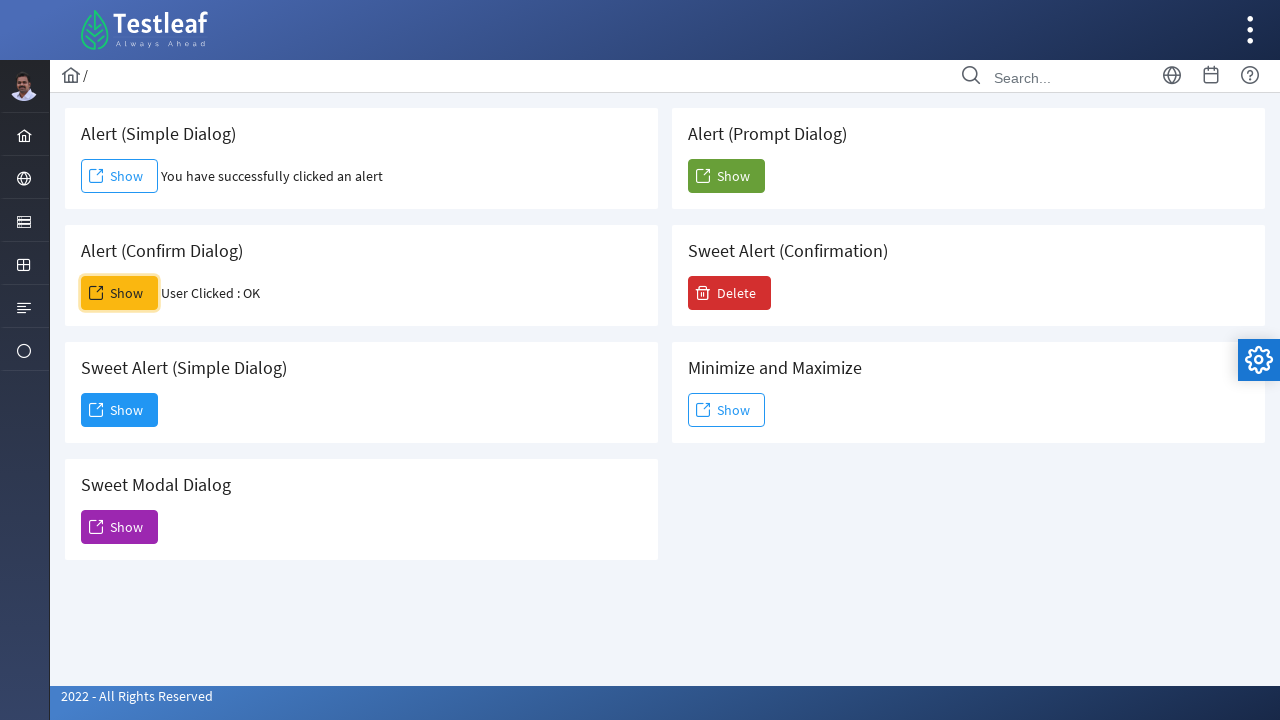

Confirm dialog result displayed
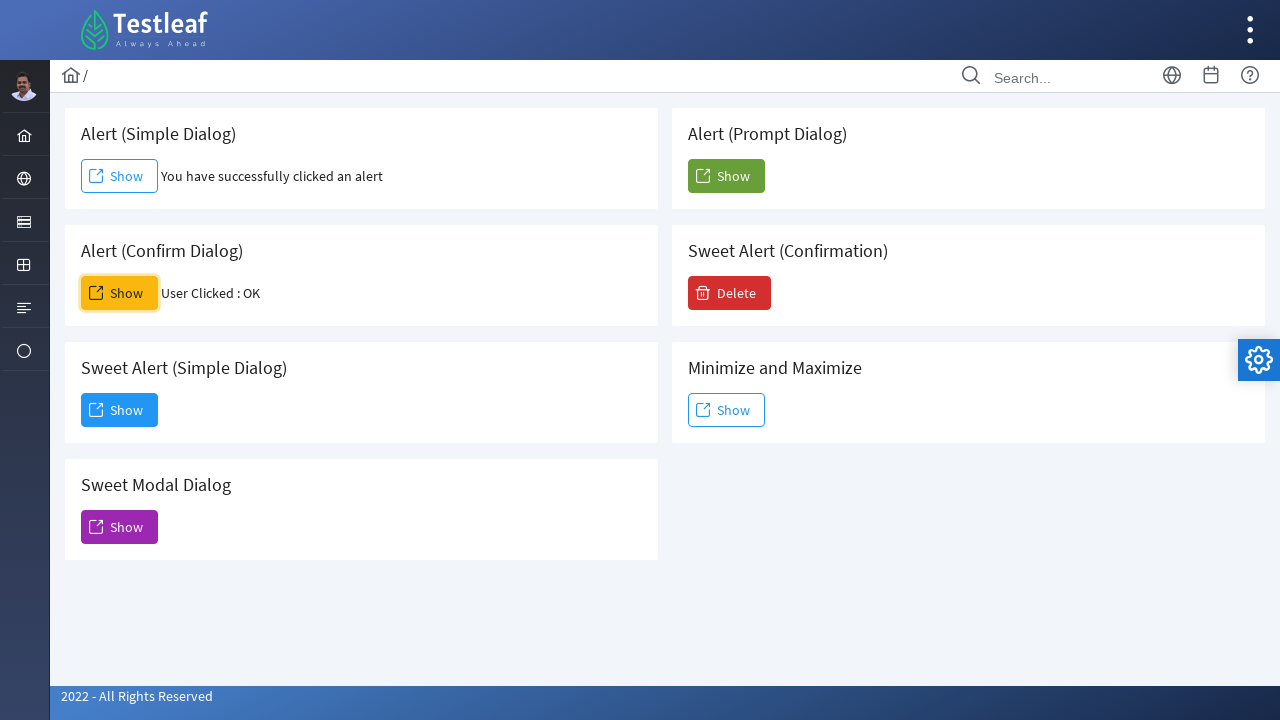

Clicked fifth 'Show' button to trigger prompt dialog at (726, 176) on (//span[text()='Show'])[5]
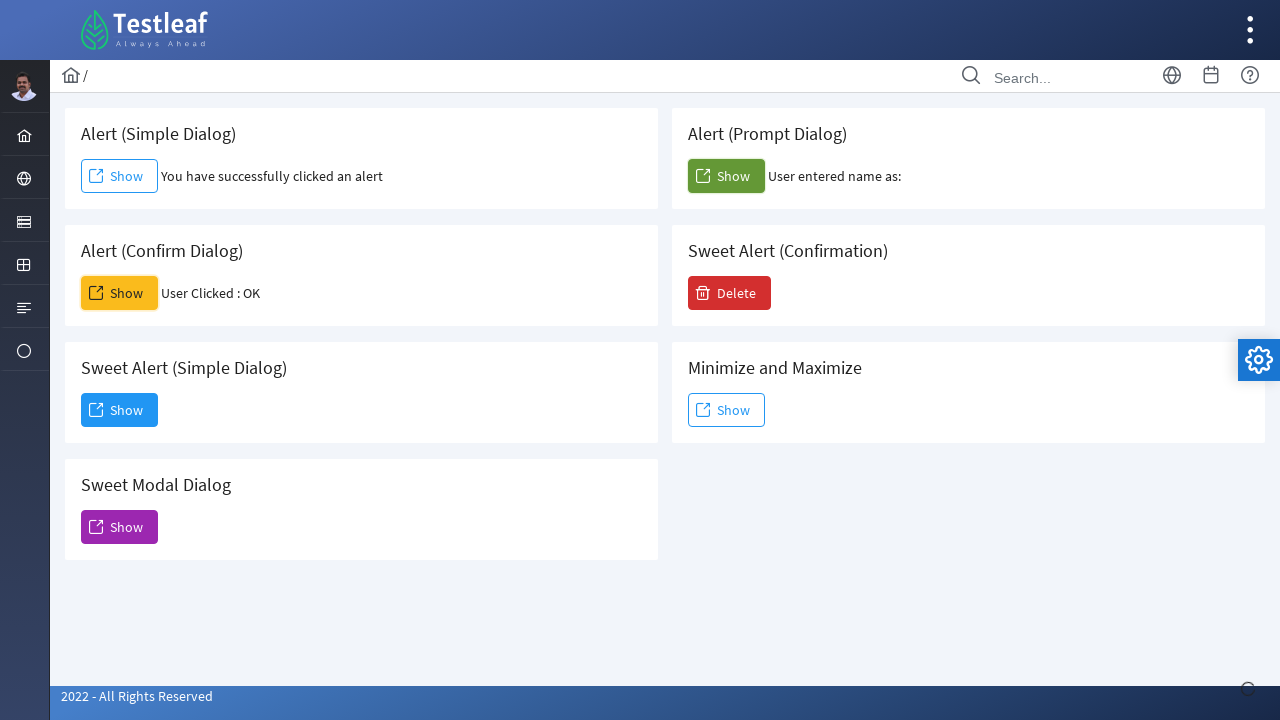

Set up dialog handler to accept prompt dialog with text 'Ramya'
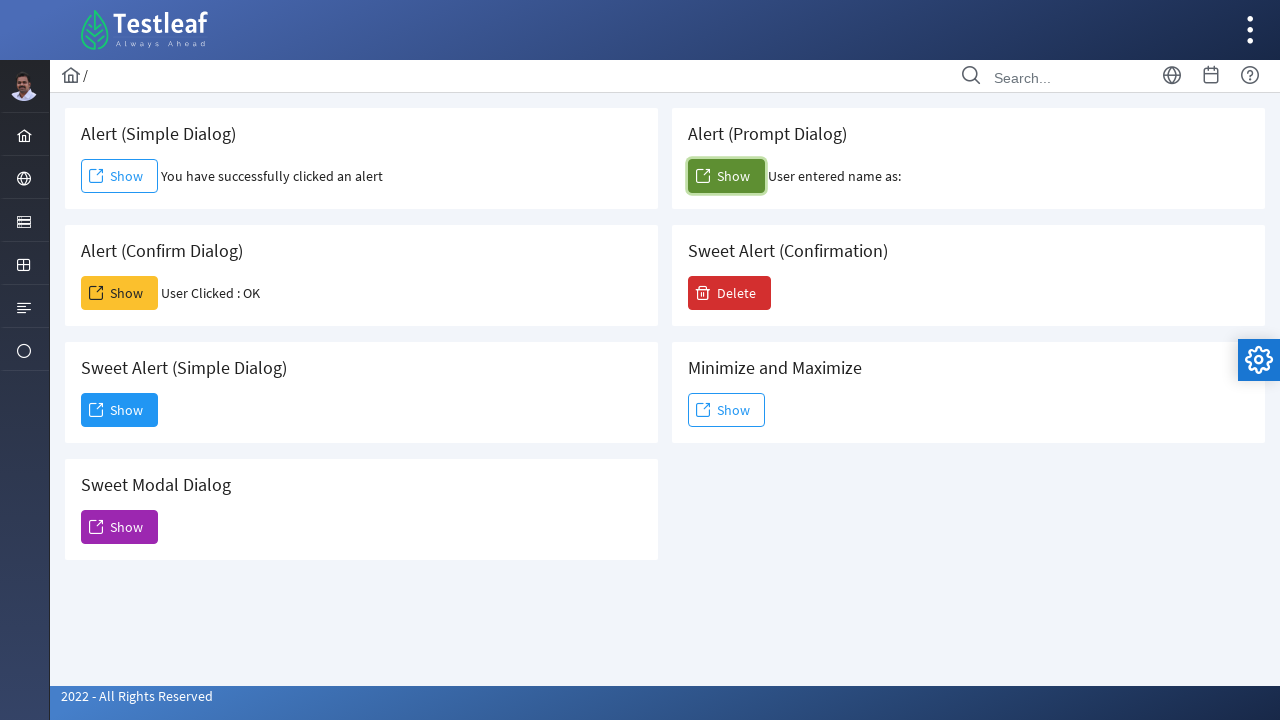

Prompt dialog result displayed
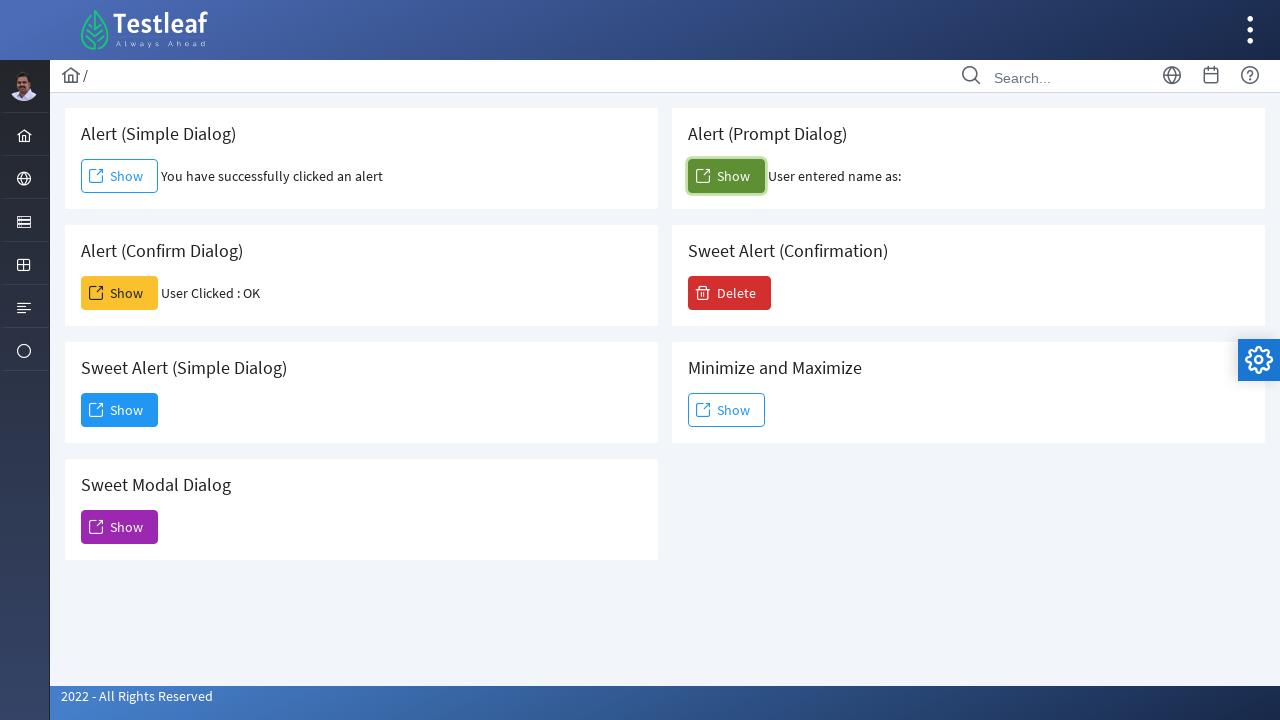

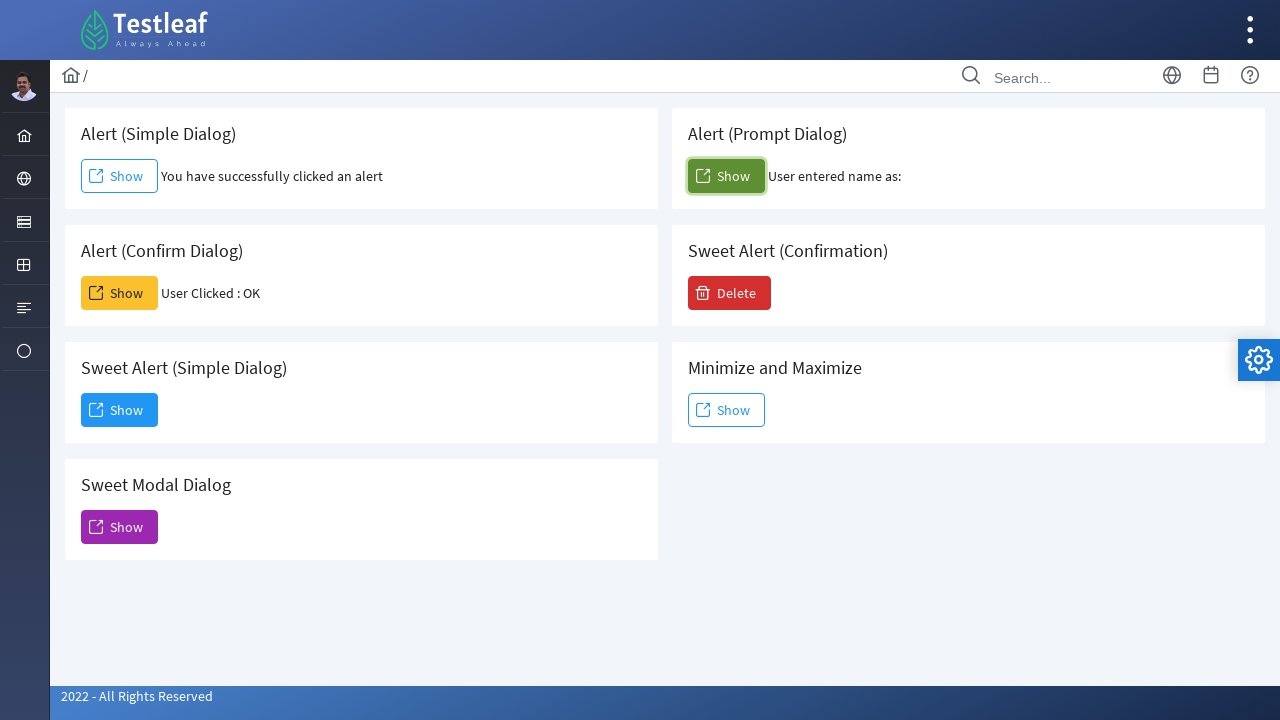